Tests user creation on Sendbird UIKit by filling in app ID, user ID, and nickname fields, then submitting the form and navigating to the group channel page.

Starting URL: https://sendbird-uikit-react.netlify.app/url-builder

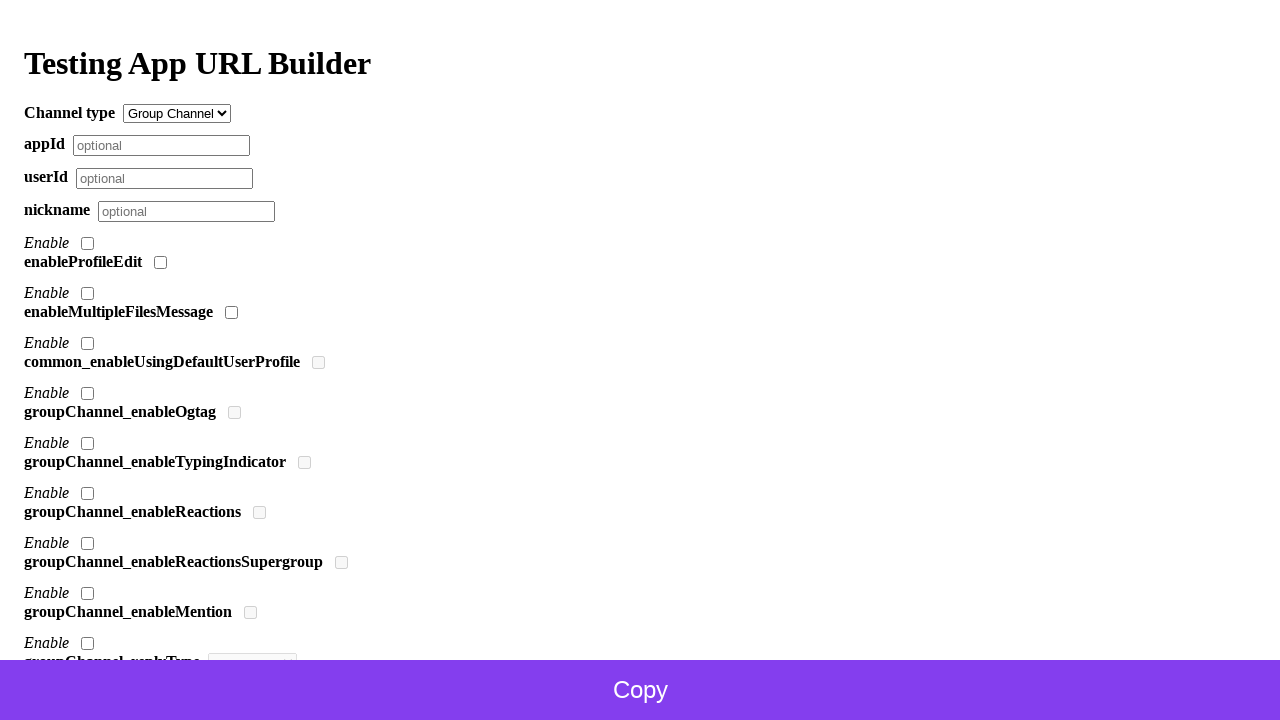

Filled in app ID field with Sendbird app ID on input[name='appId']
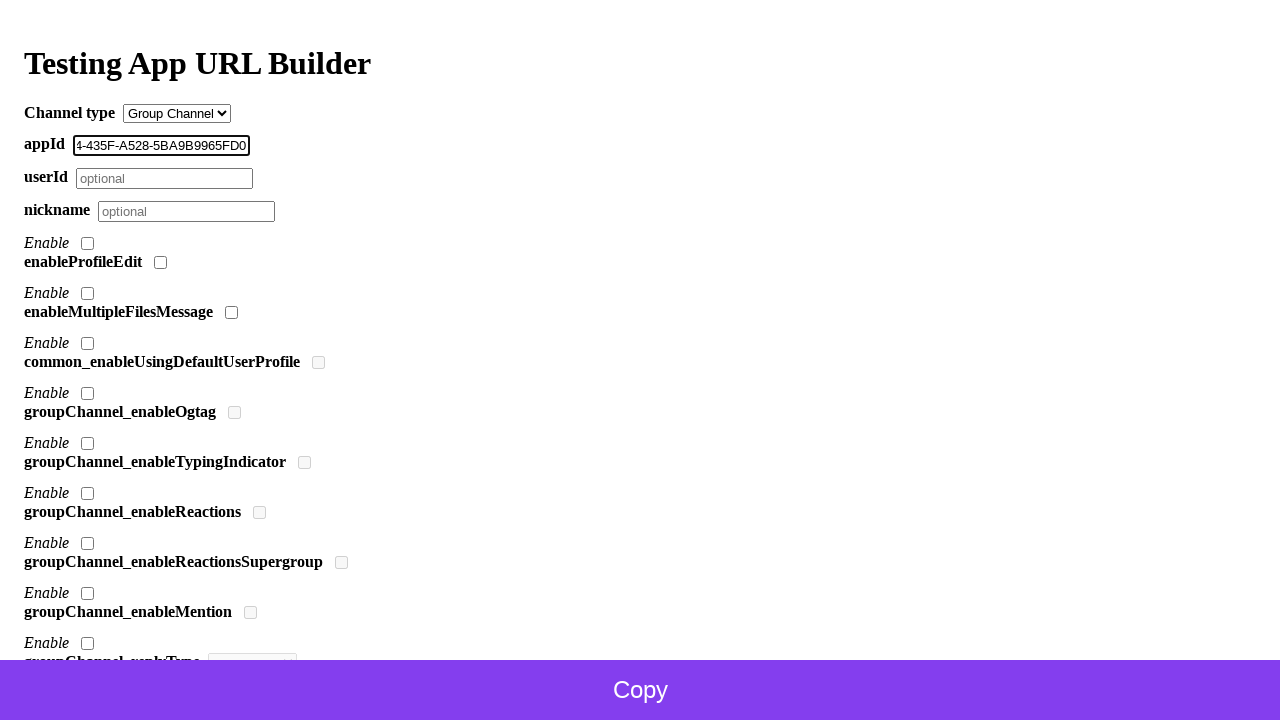

Filled in user ID field with 'TestUser789' on input[name='userId']
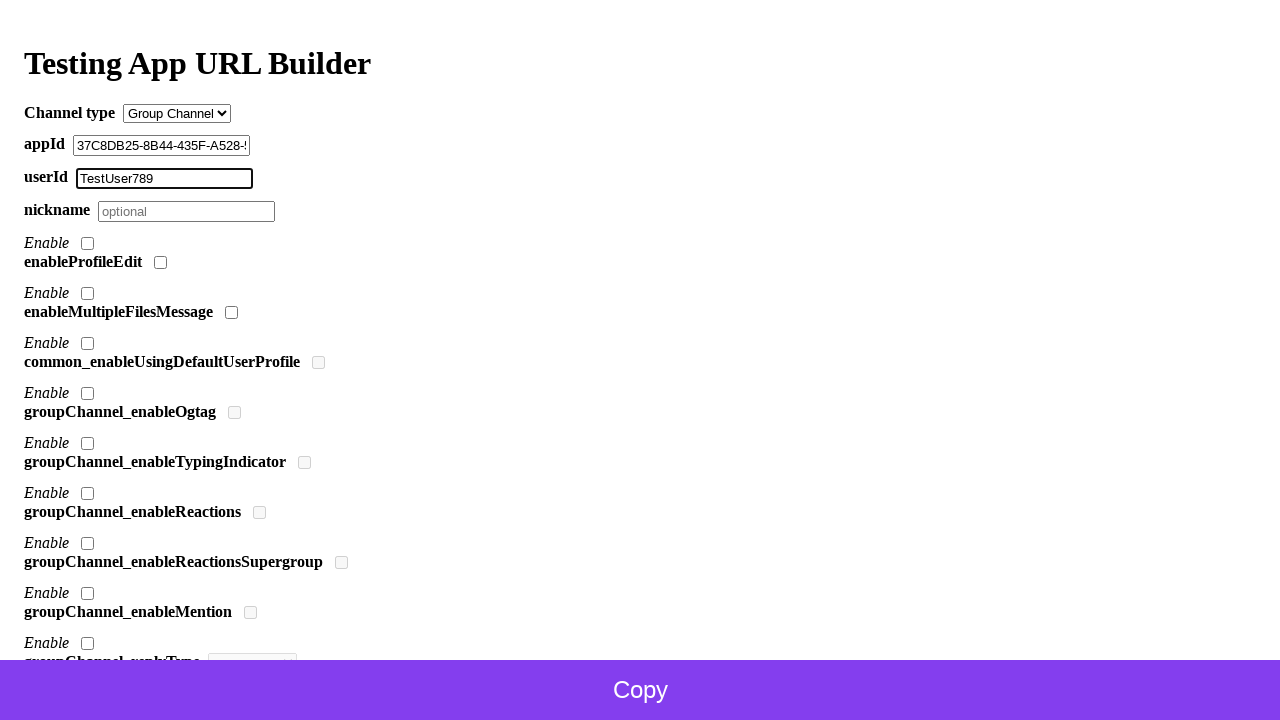

Filled in nickname field with 'TestNickname' on input[name='nickname']
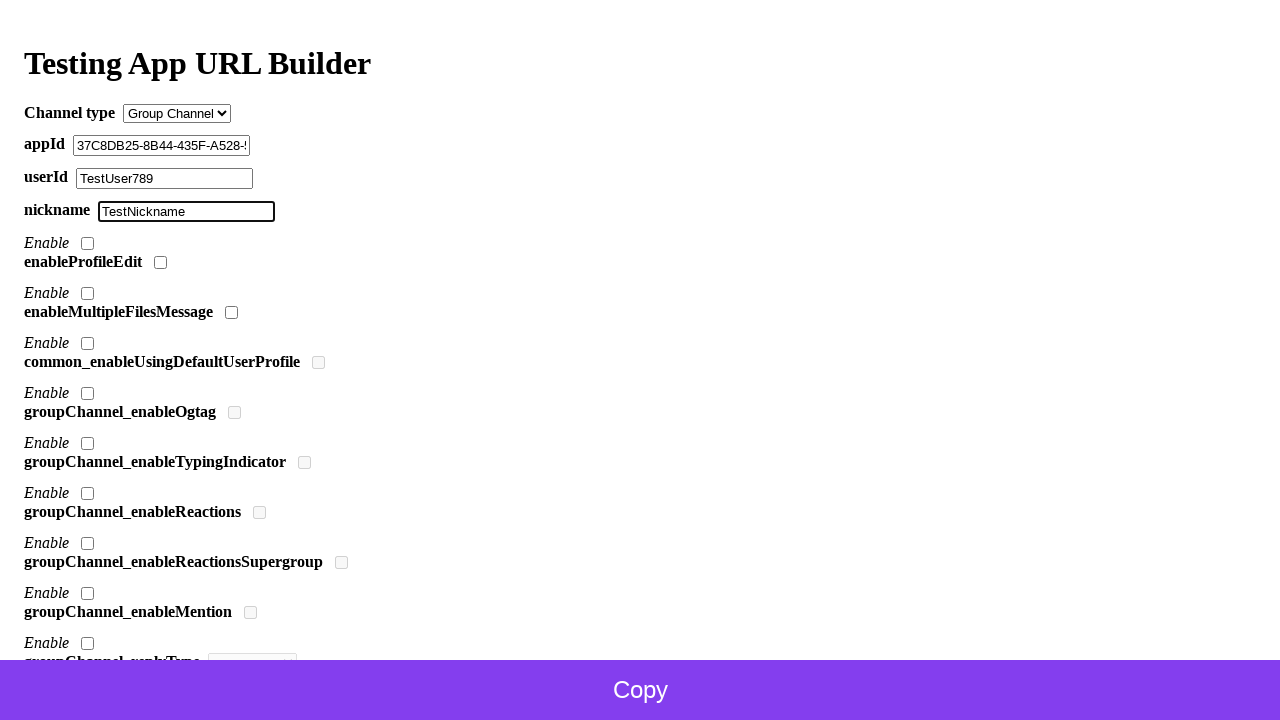

Clicked the submit button to create user at (640, 690) on button.sticky-bottom-button[form='builder']
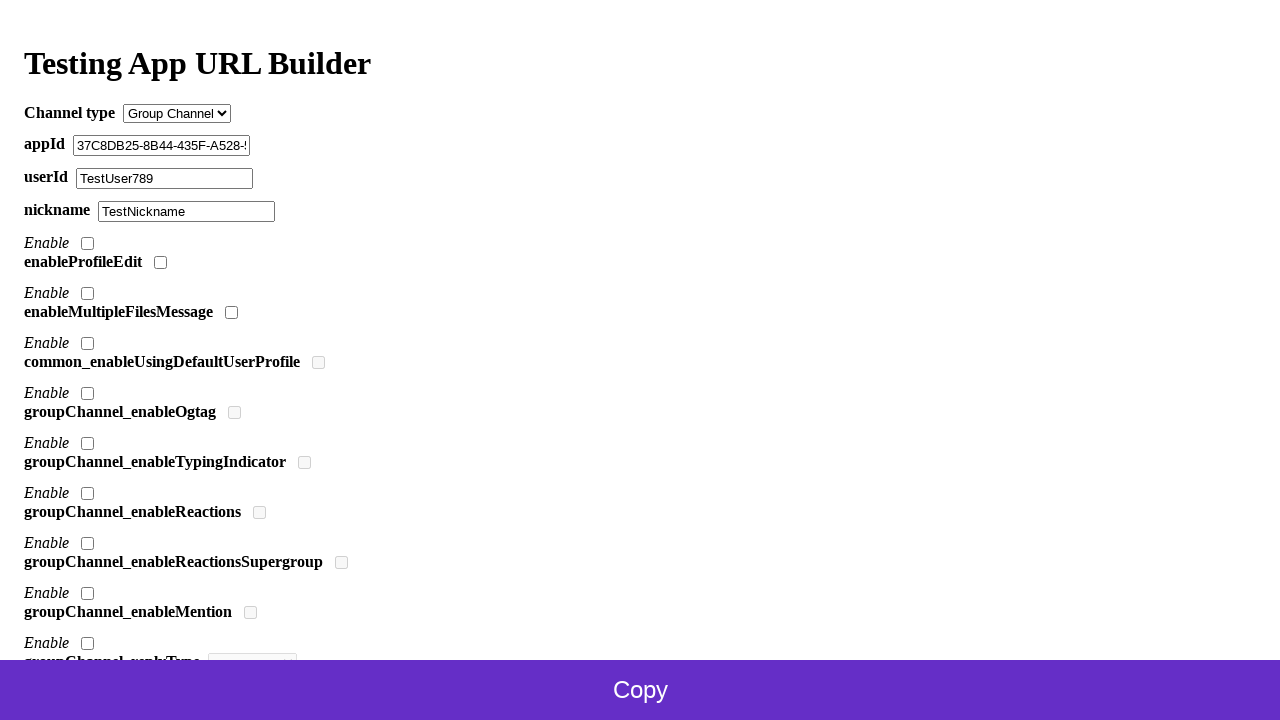

Waited for page navigation and loading to complete
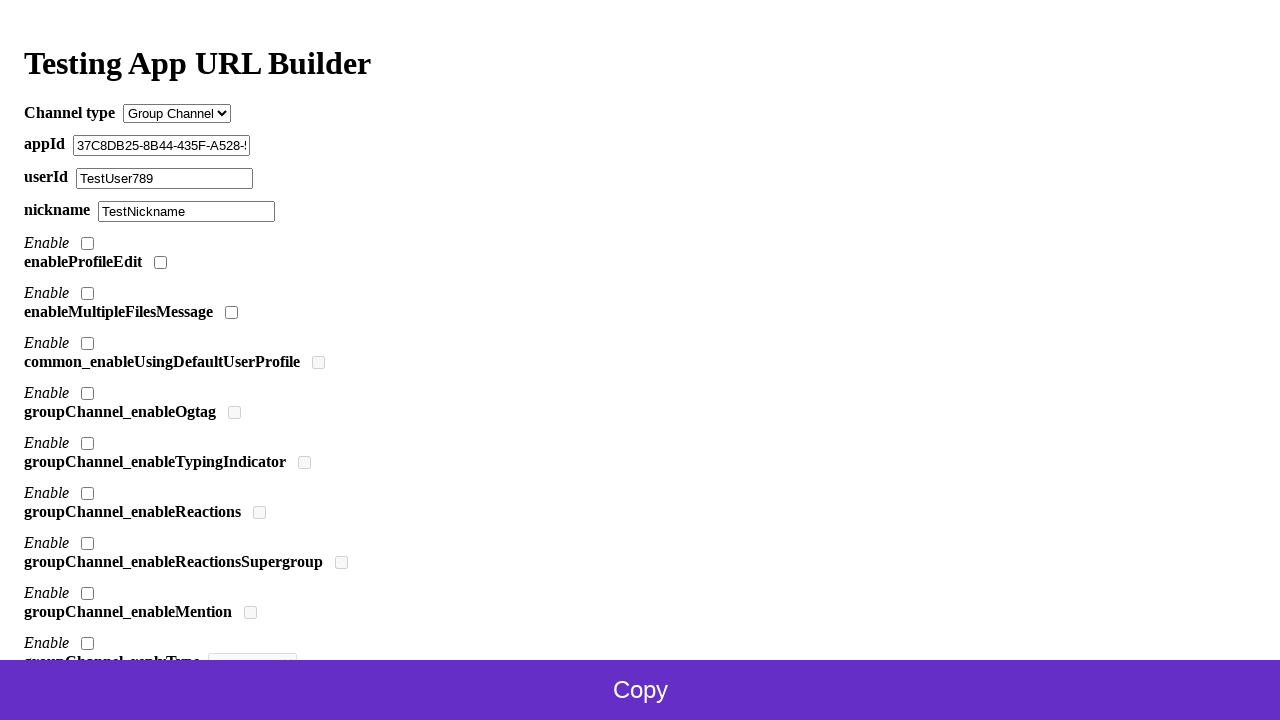

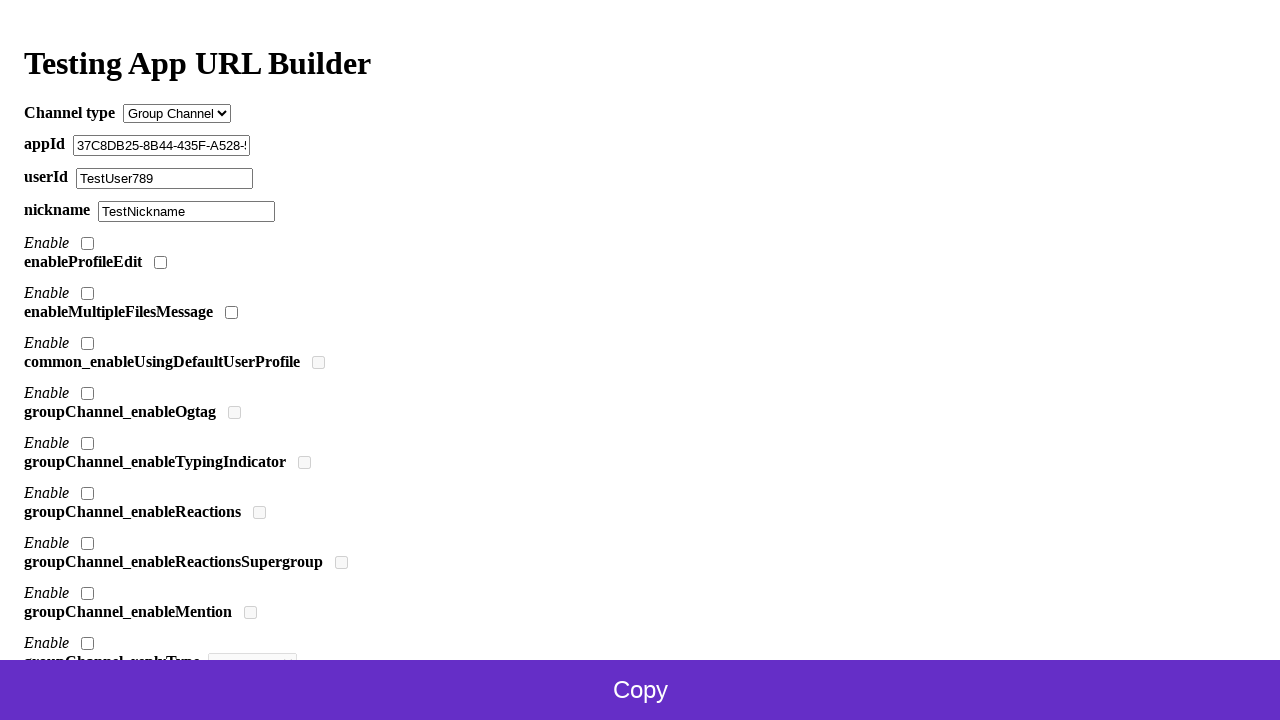